Tests a web form page by interacting with multiple dropdown selects, filling email and age fields, clicking submit buttons, and toggling checkboxes to verify form functionality.

Starting URL: https://www.selenium.dev/selenium/web/formPage.html

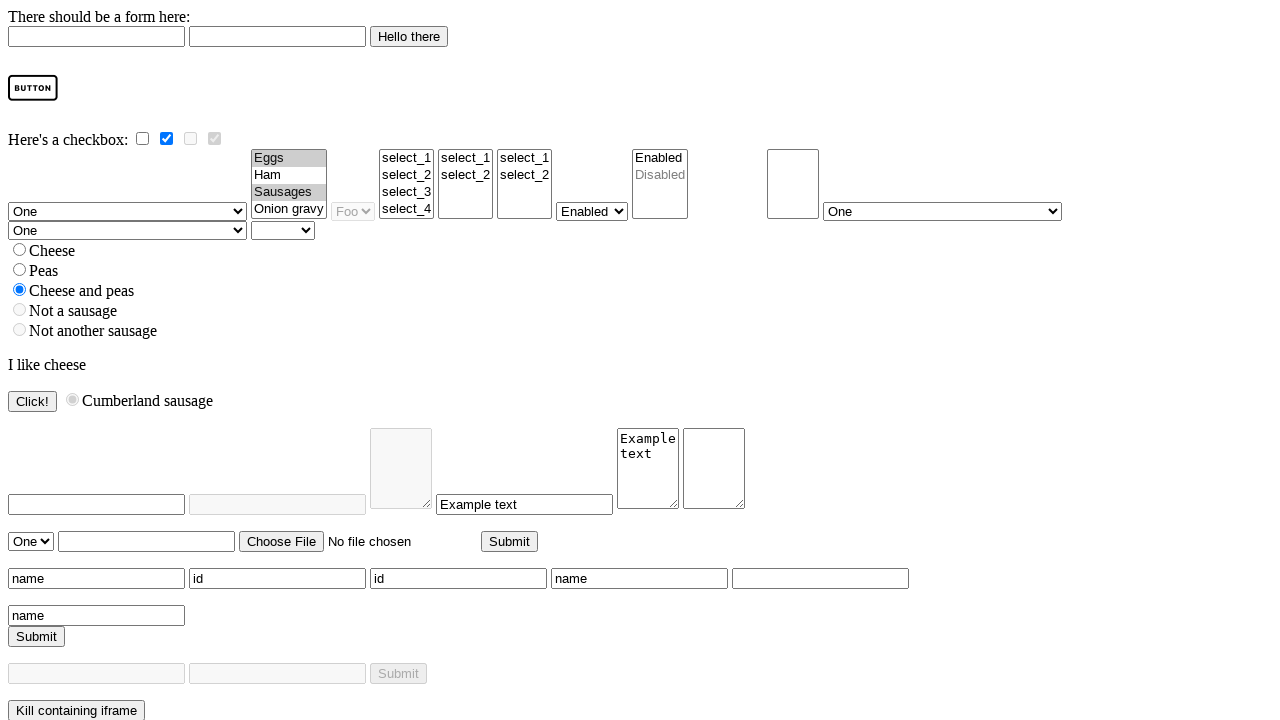

Set viewport size to 900x800
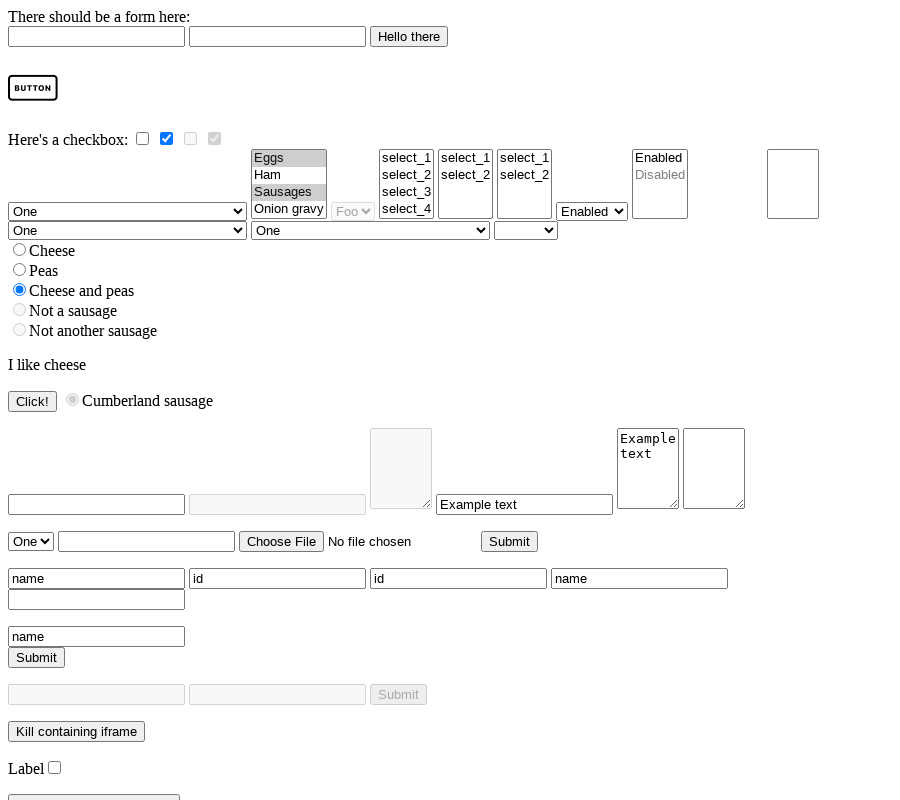

Located multi-select dropdown element
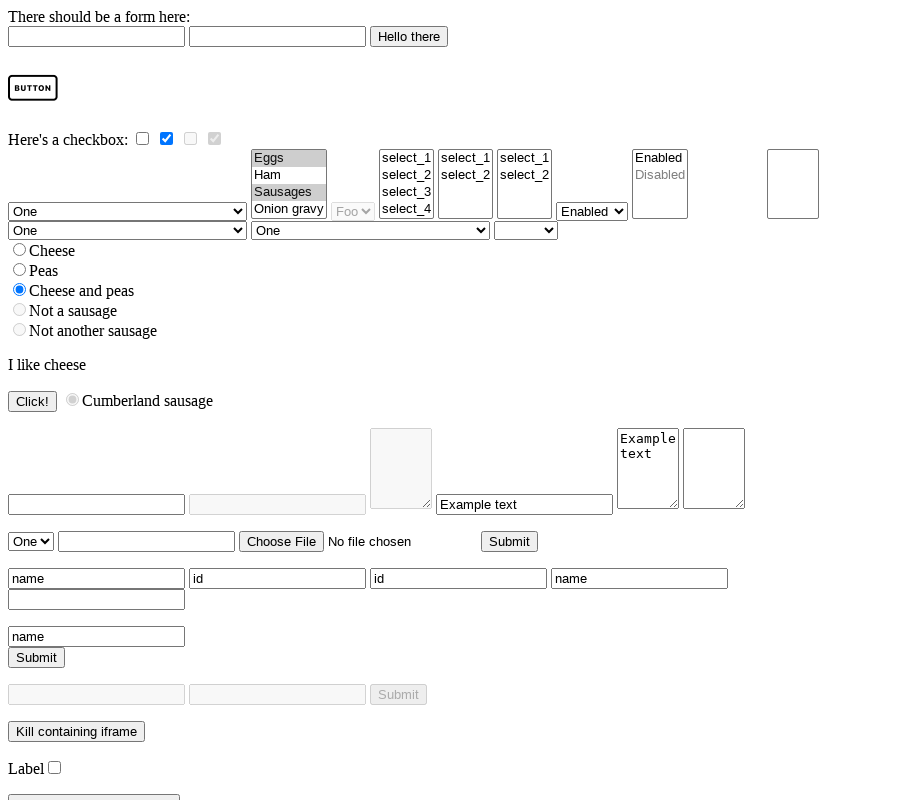

Retrieved all options from multi-select dropdown (4 options found)
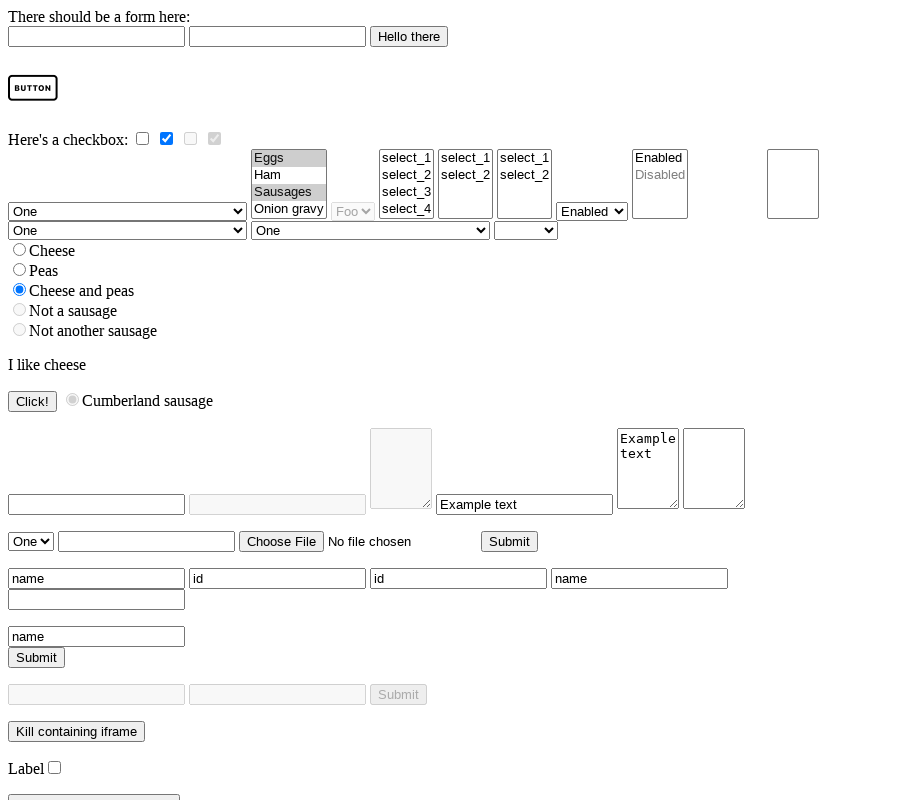

Selected option at index 0 from multi-select dropdown on select[name='multi']
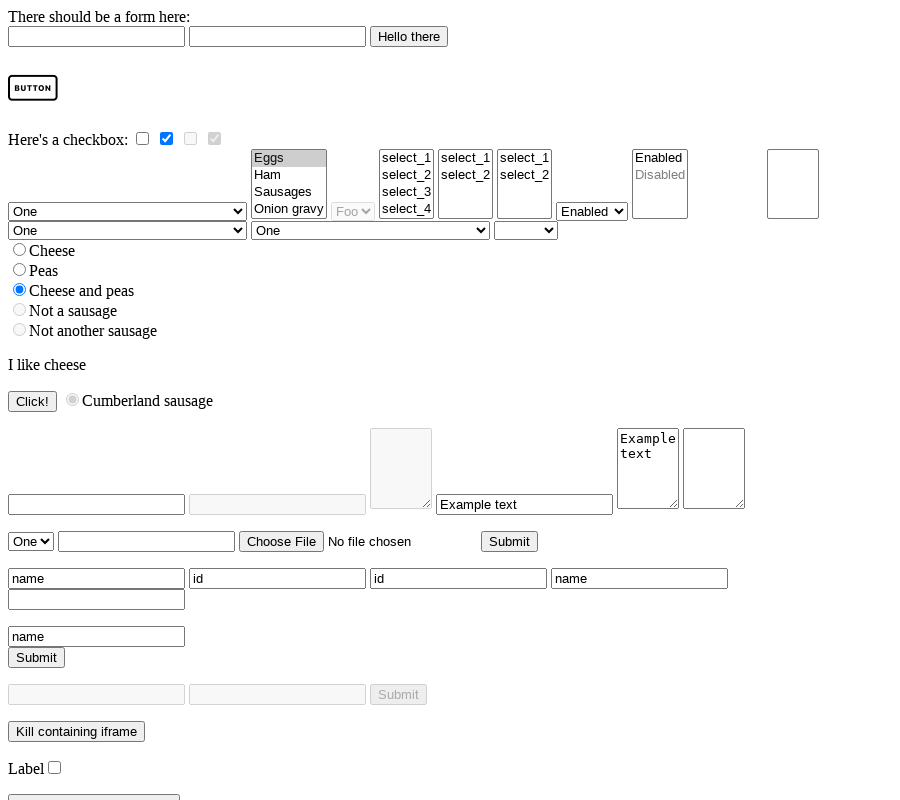

Selected option at index 1 from multi-select dropdown on select[name='multi']
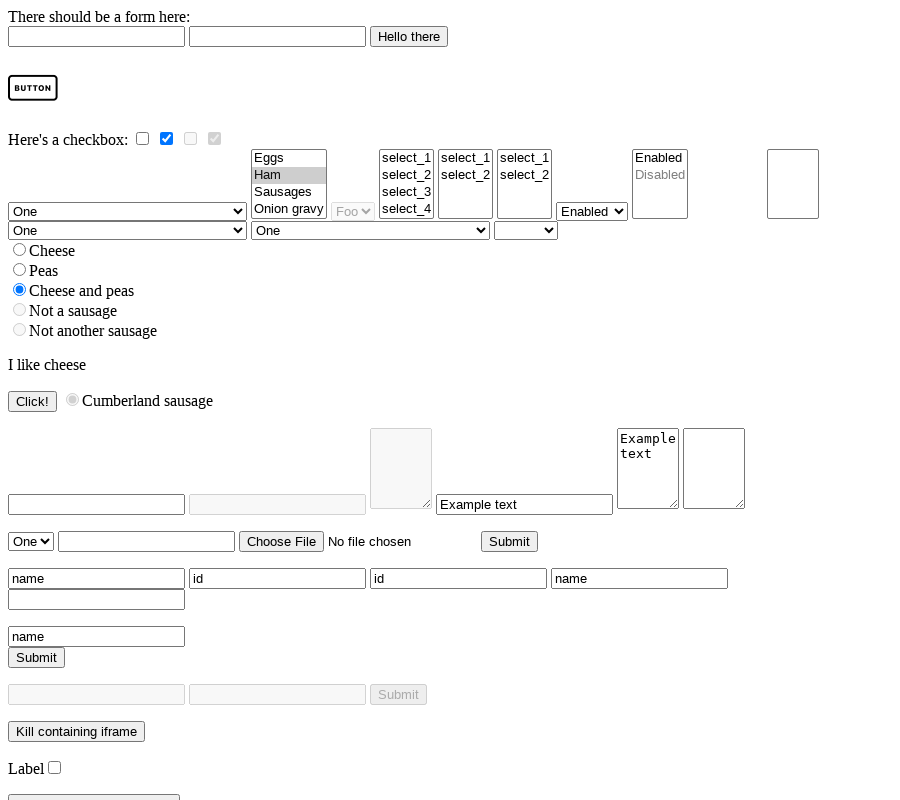

Located disabled dropdown element
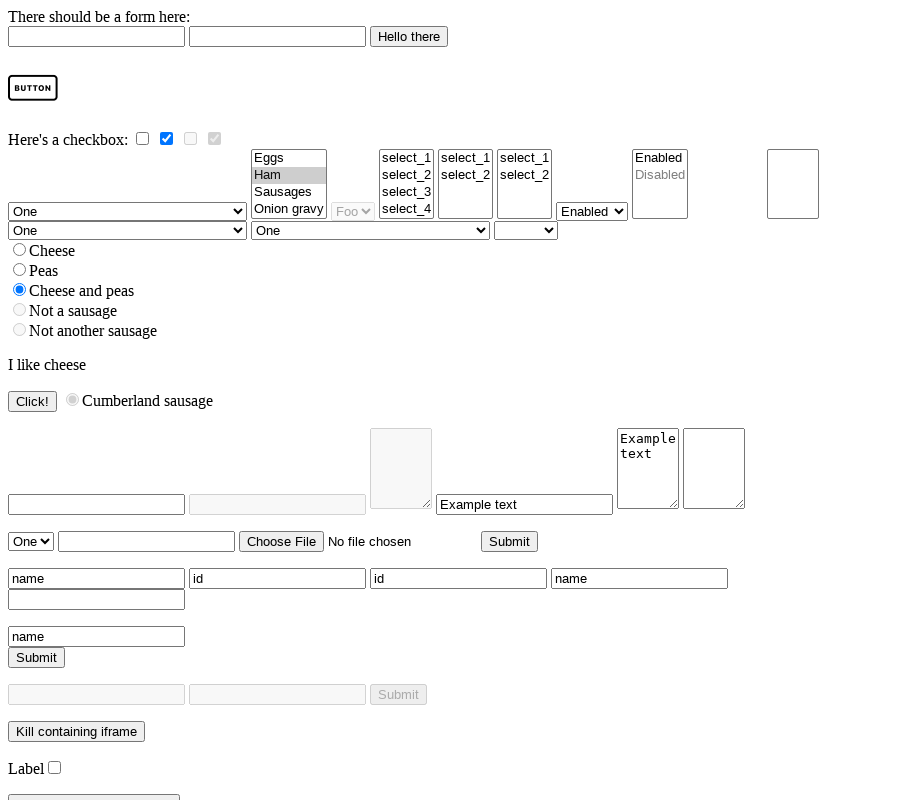

Waited for disabled dropdown to be available
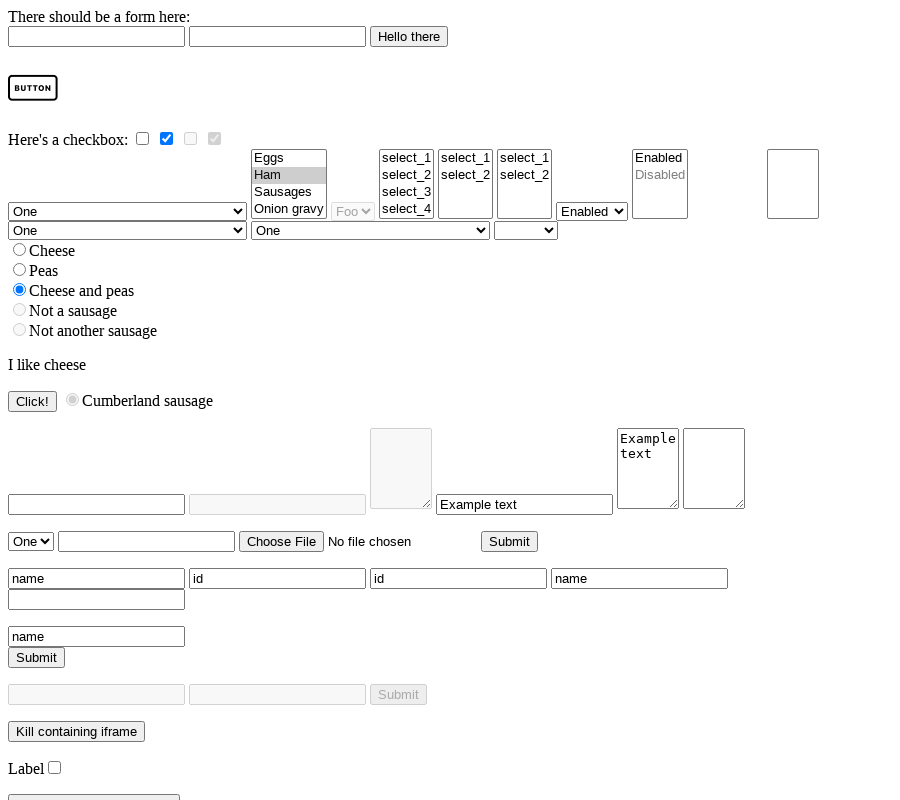

Located empty multiple-select dropdown element
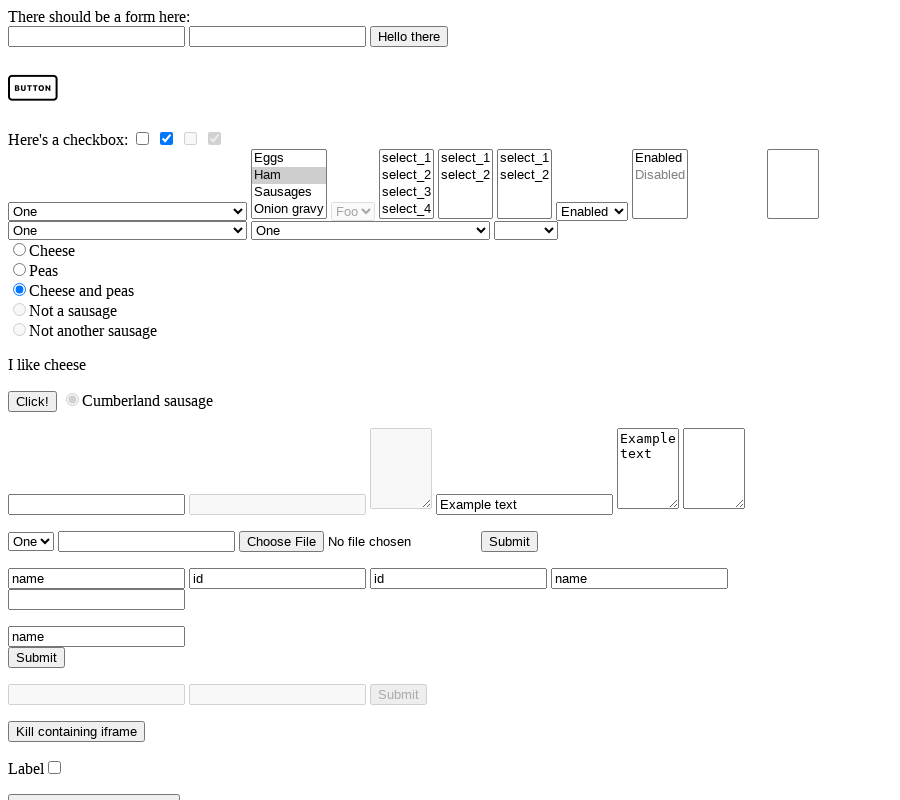

Retrieved all options from empty multiple-select dropdown (4 options found)
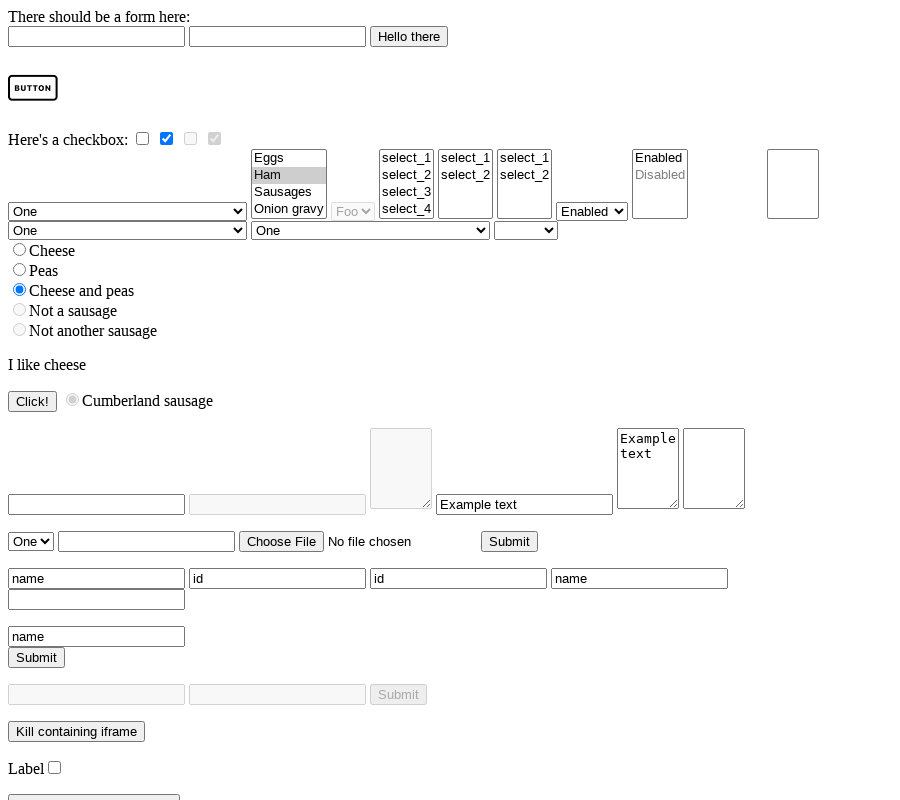

Selected option at index 0 from empty multiple-select dropdown on select[name='select_empty_multiple']
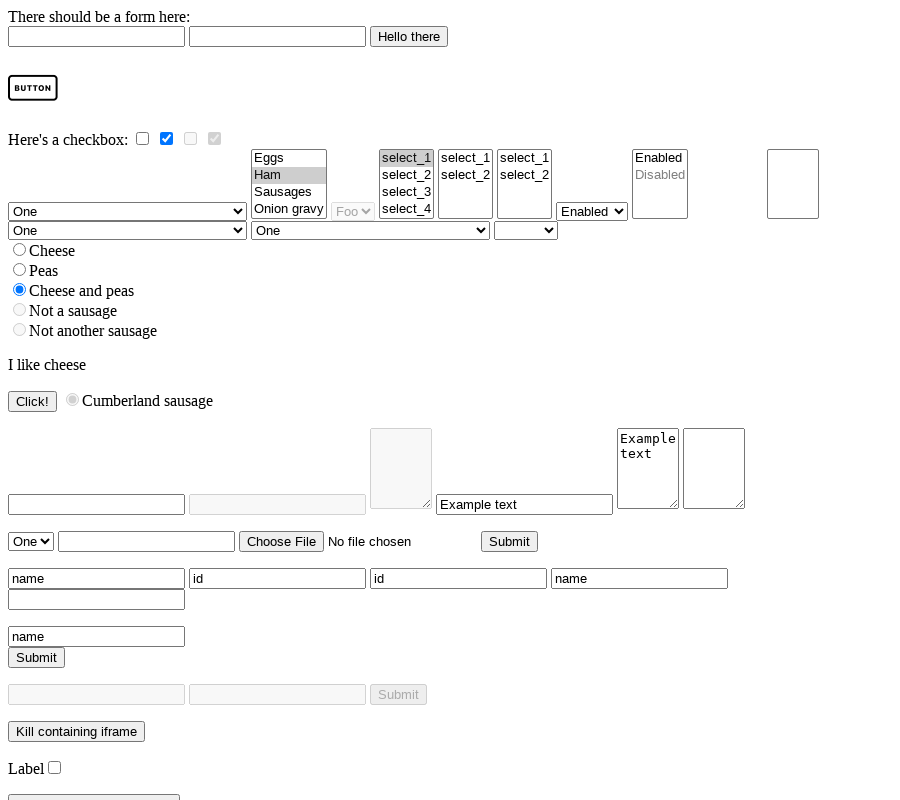

Selected option at index 1 from empty multiple-select dropdown on select[name='select_empty_multiple']
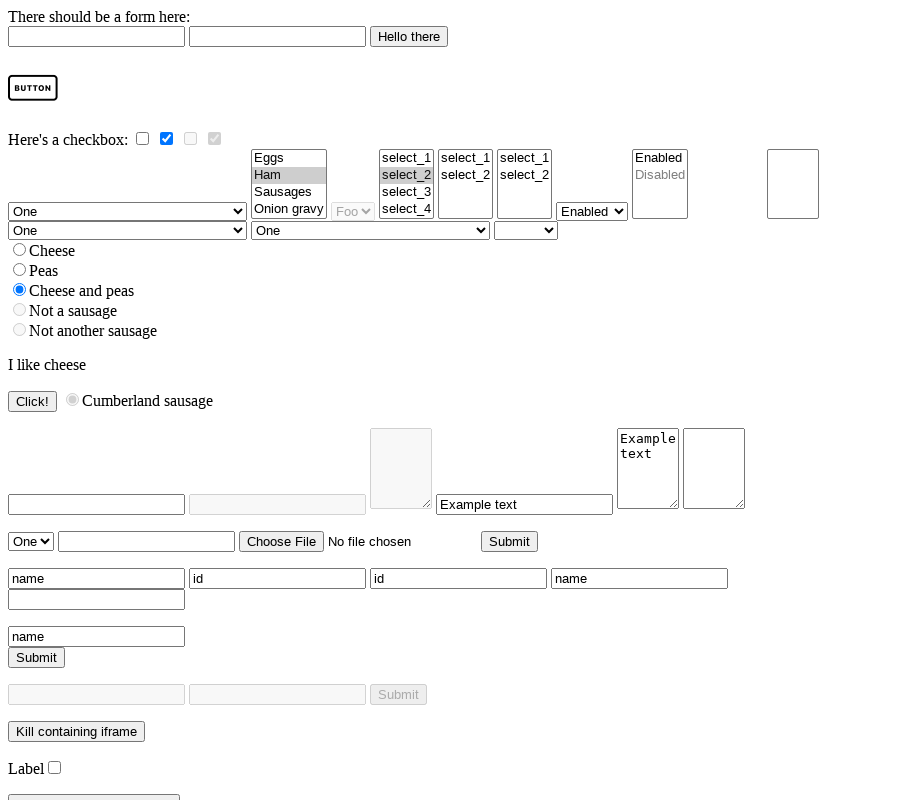

Located multi_true dropdown element
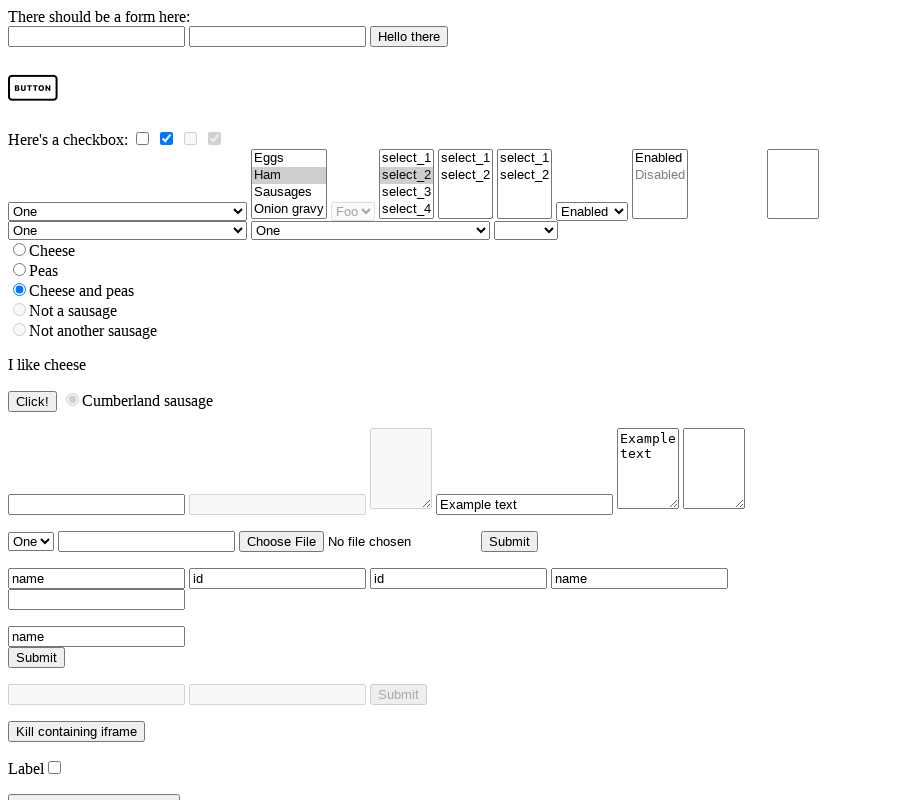

Retrieved all options from multi_true dropdown (2 options found)
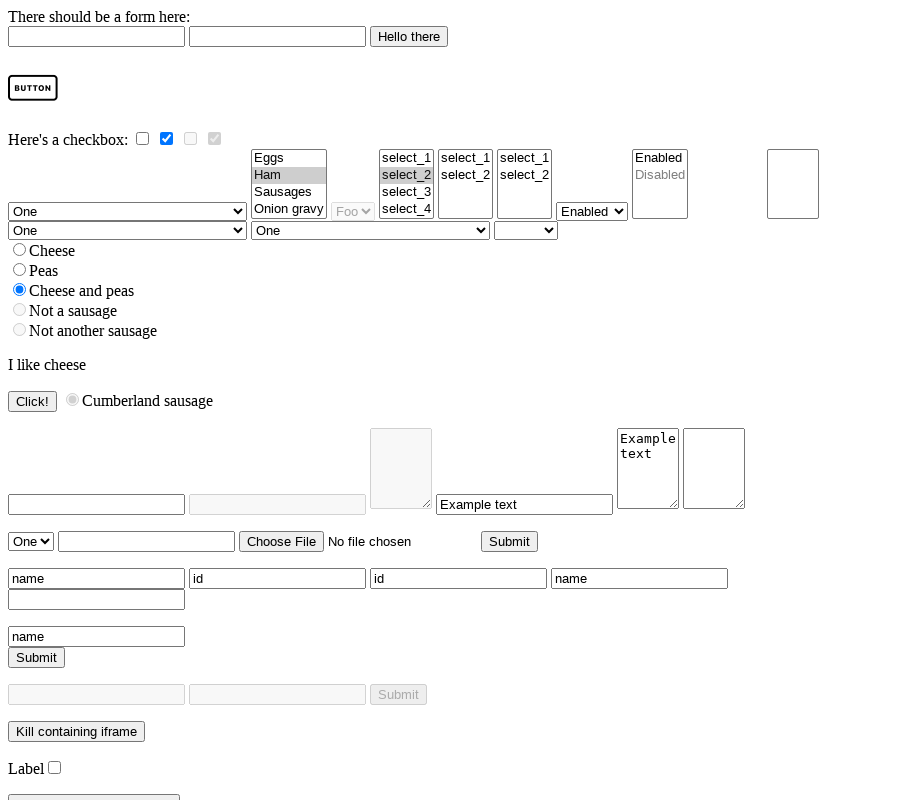

Selected option at index 0 from multi_true dropdown on select[name='multi_true']
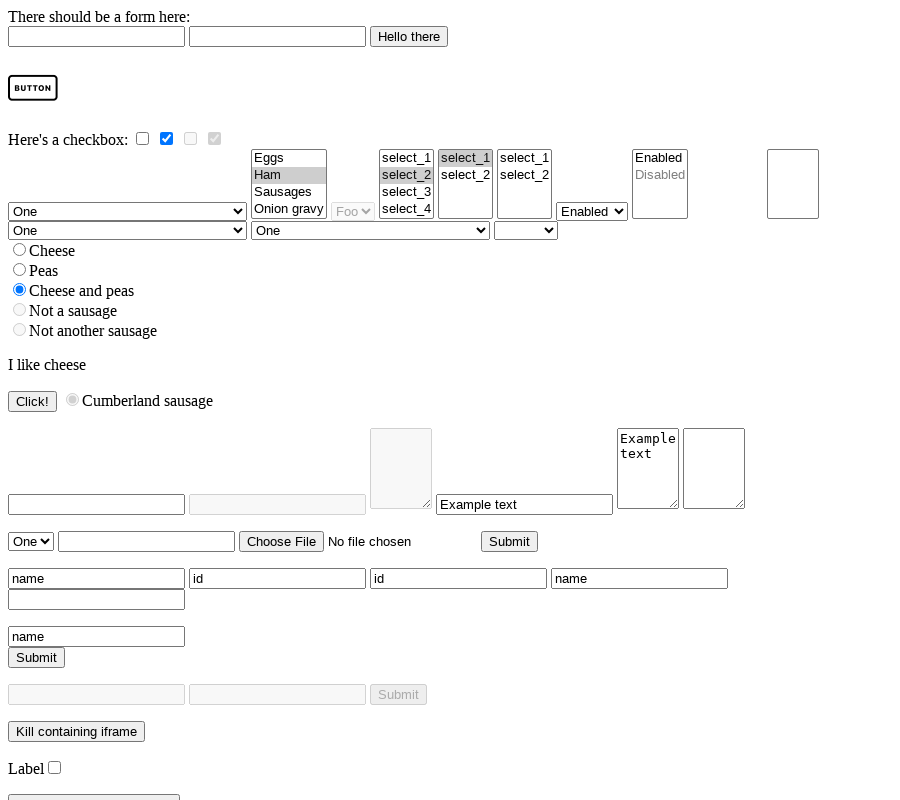

Located multi_false dropdown element
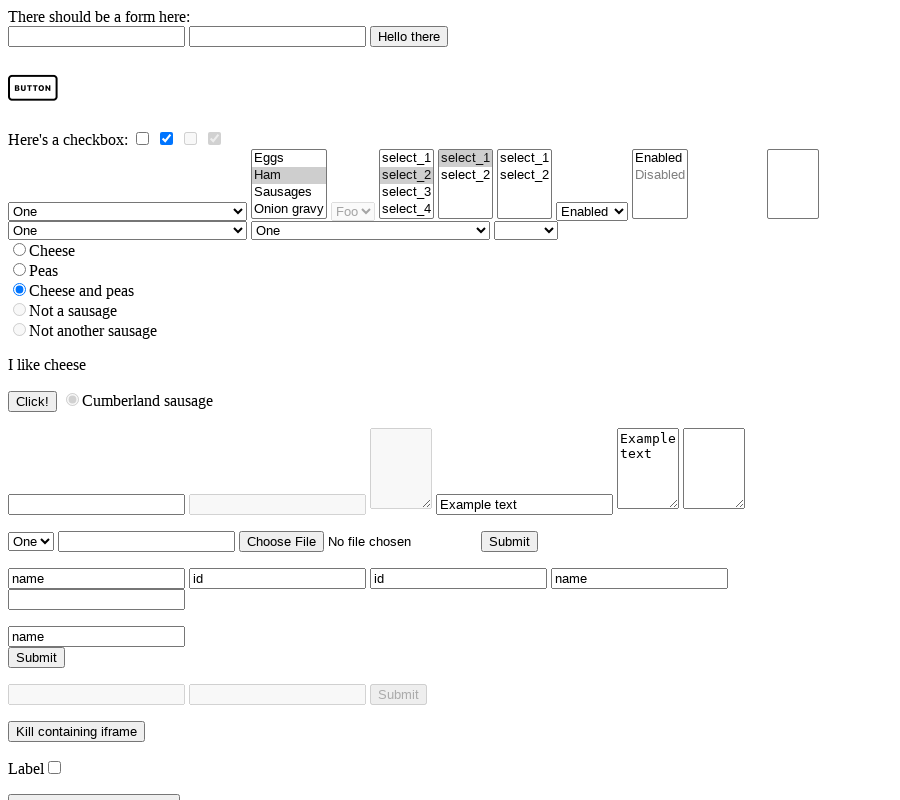

Retrieved all options from multi_false dropdown (2 options found)
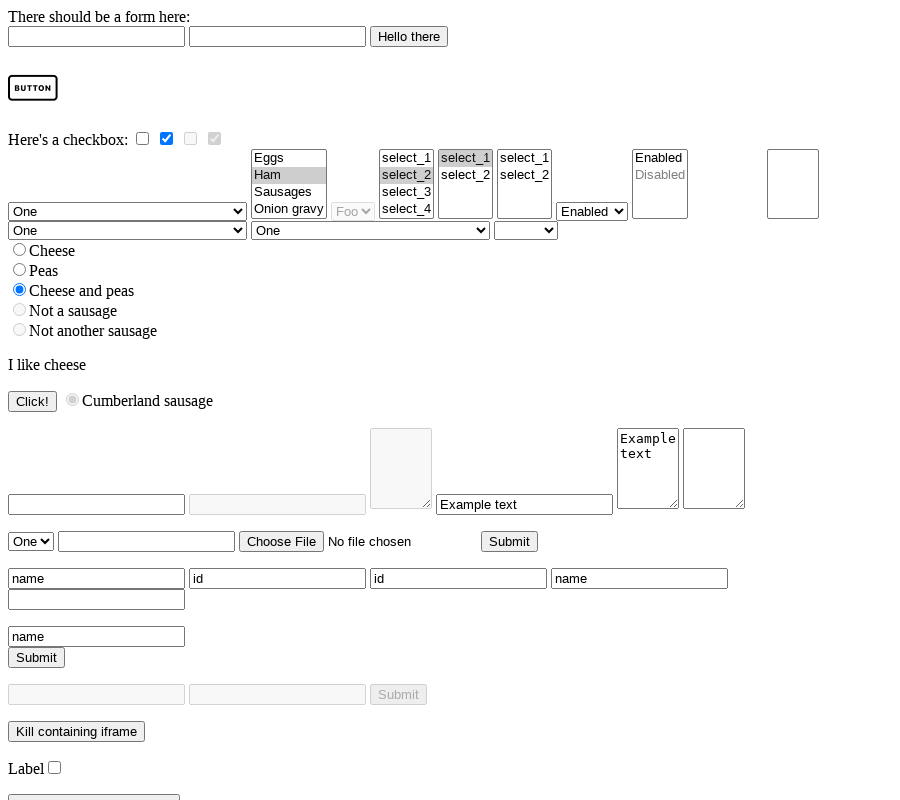

Selected option at index 0 from multi_false dropdown on select[name='multi_false']
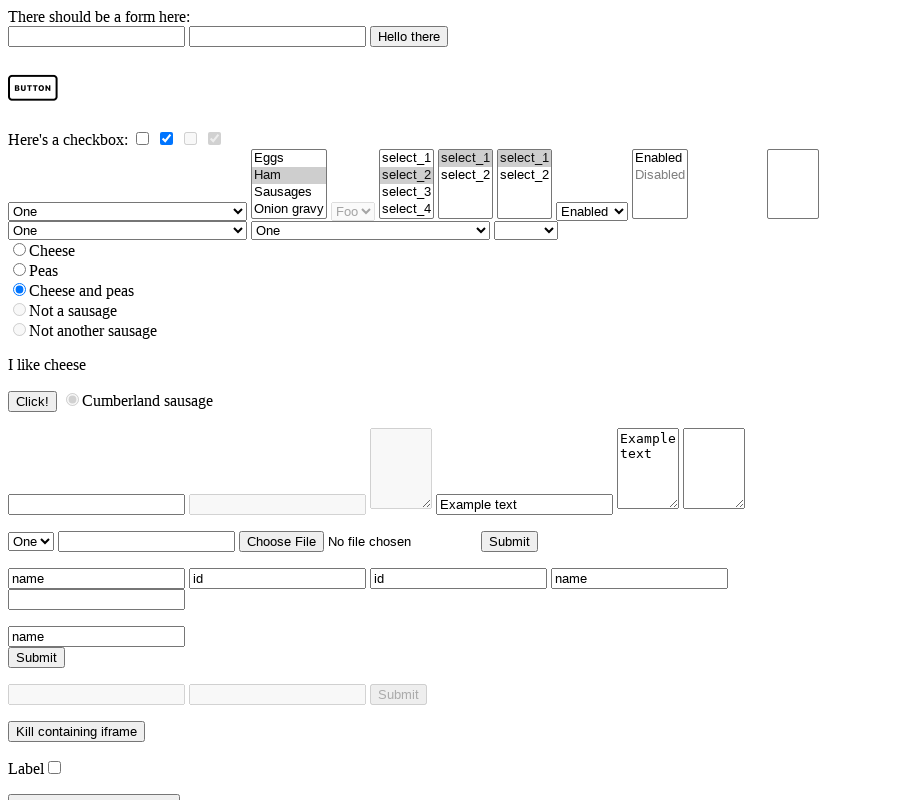

Selected option at index 1 from multi_false dropdown on select[name='multi_false']
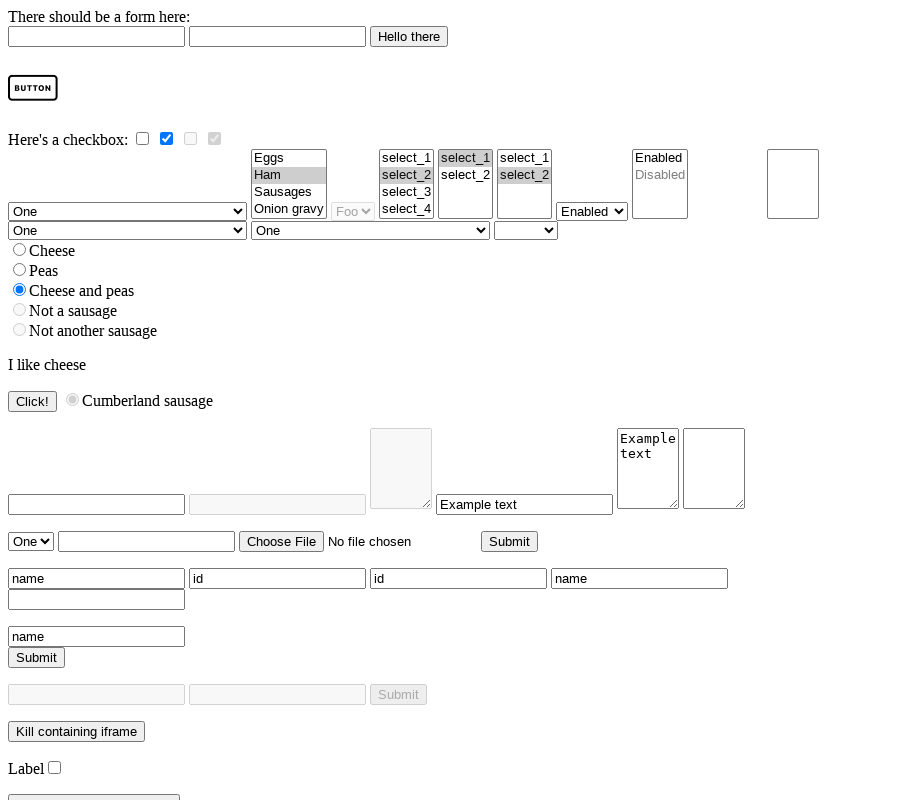

Filled email field with 'shawn@email.com' on #email
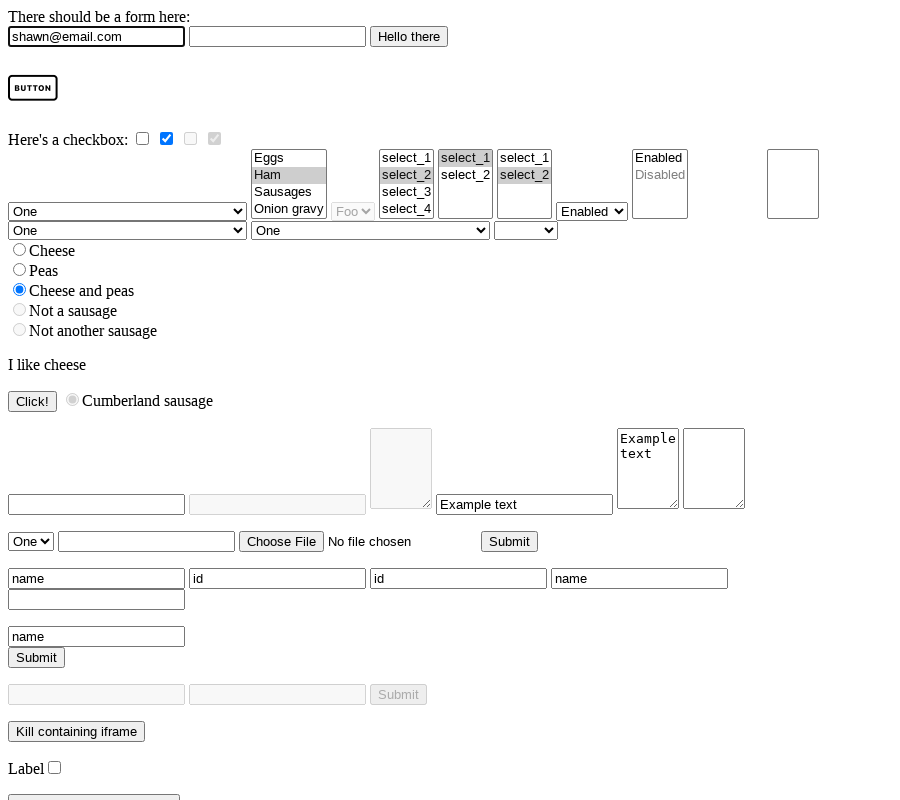

Filled age field with '21' on #age
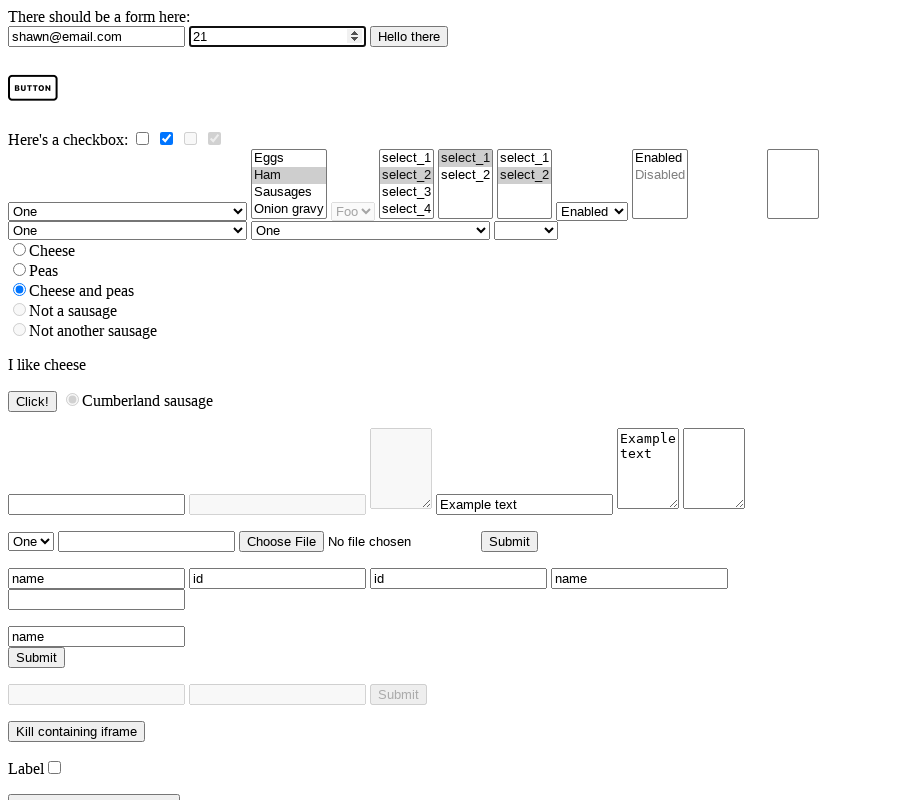

Clicked submit button at (409, 36) on #submitButton
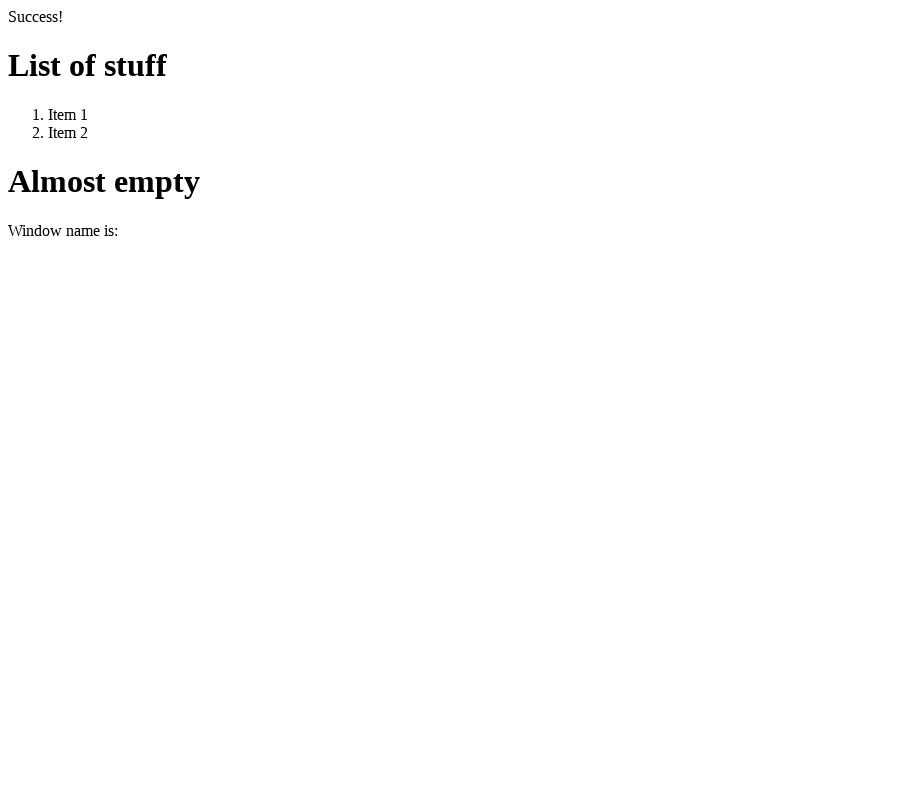

Waited for success page to load (greeting element visible)
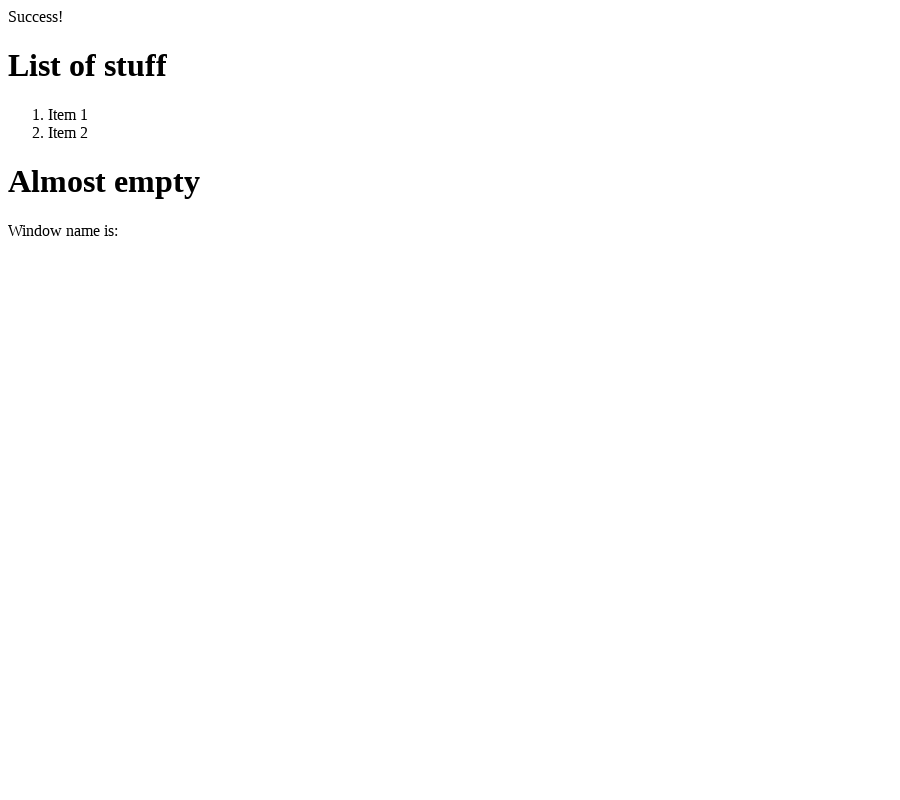

Navigated back to form page
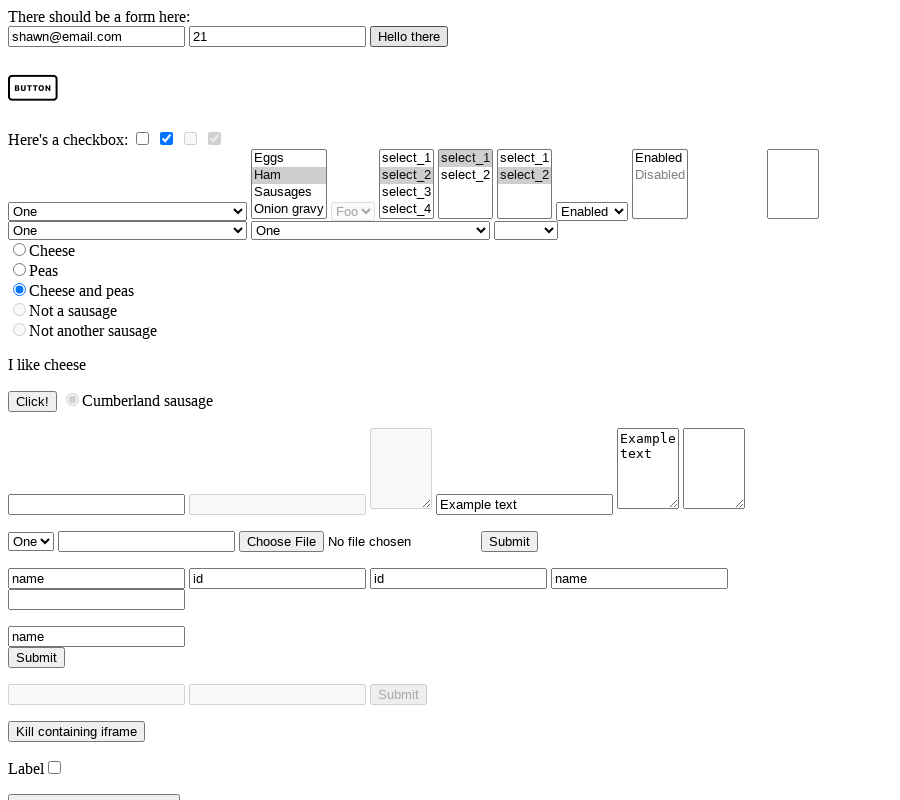

Clicked image button at (33, 88) on #imageButton
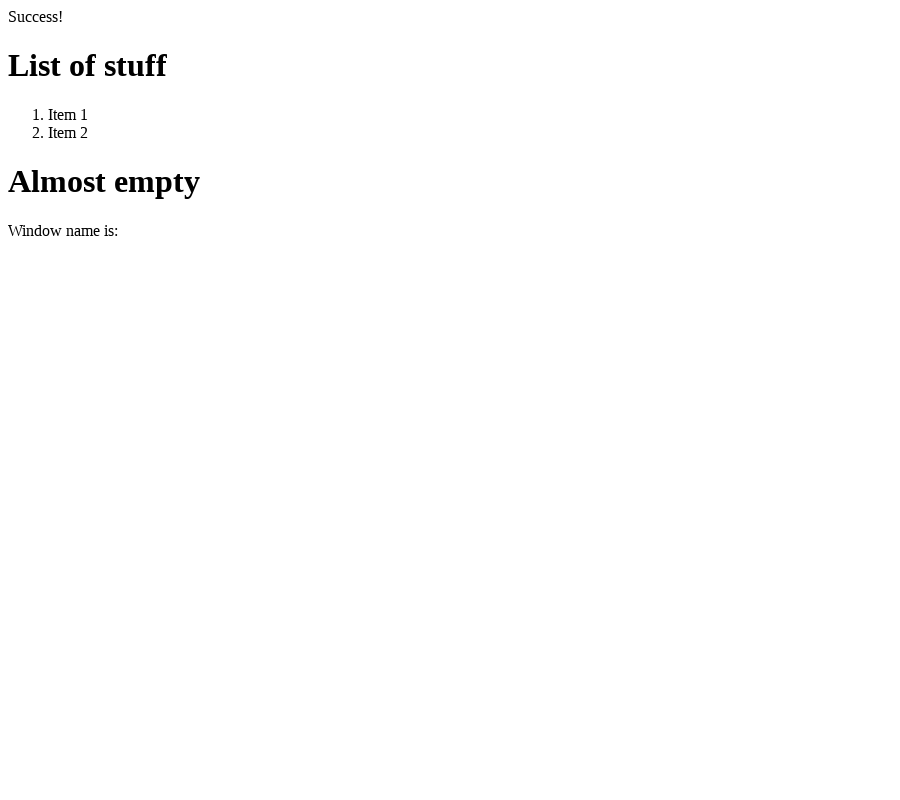

Waited for success page to load after image button click
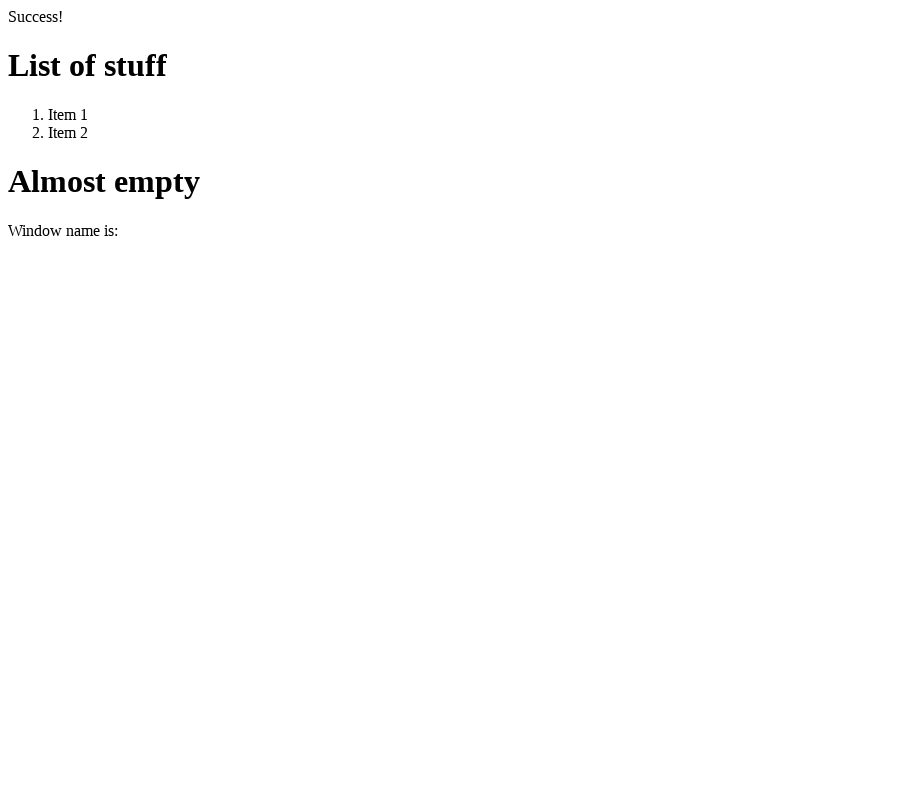

Navigated back to form page
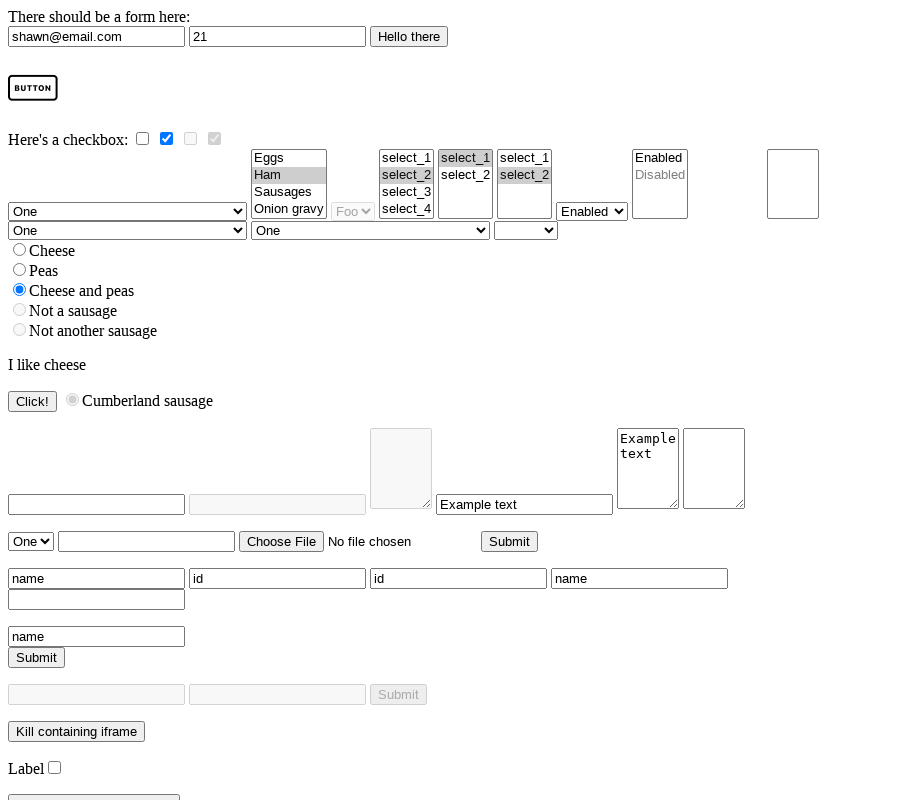

Located checkbox 1 (checky)
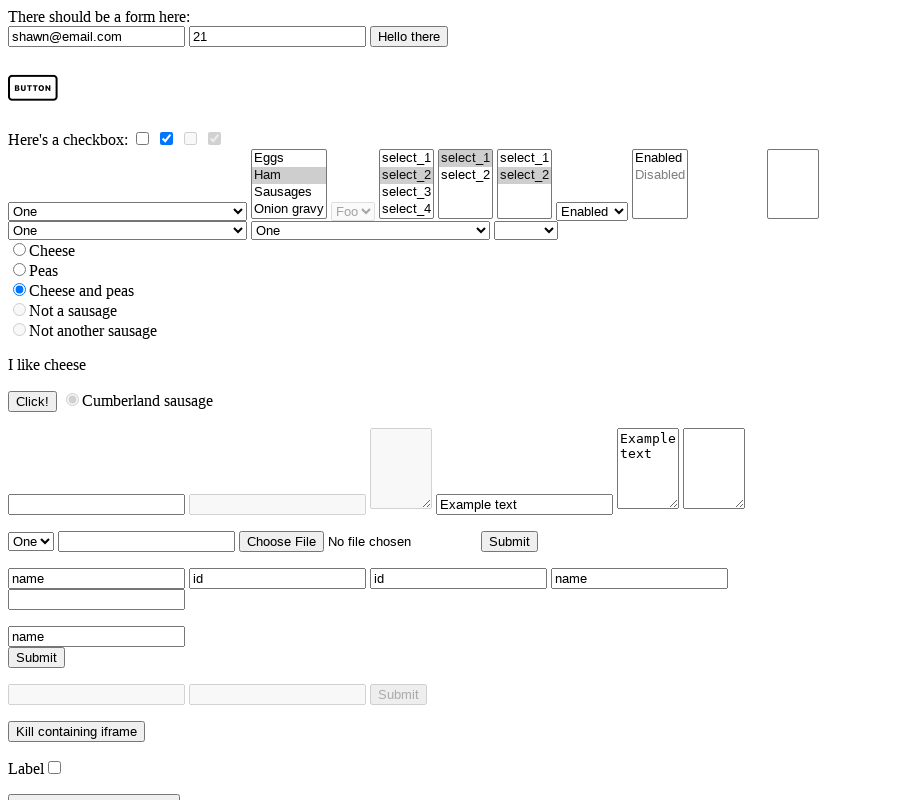

Located checkbox 2 (checkedchecky)
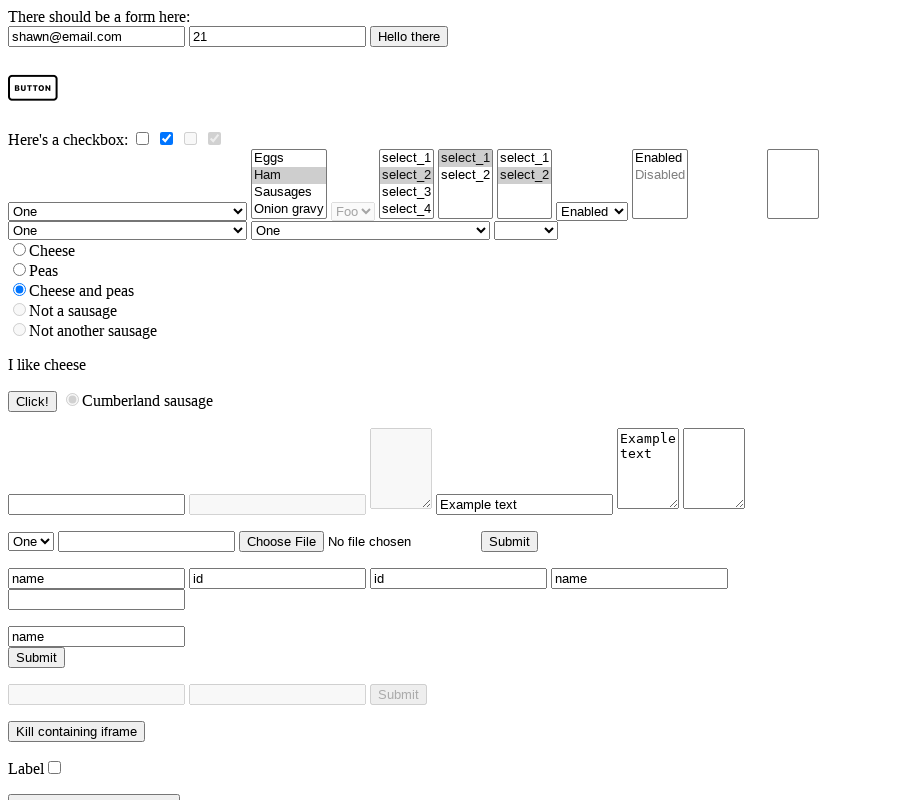

Clicked checkbox 1 to check it at (142, 138) on #checky
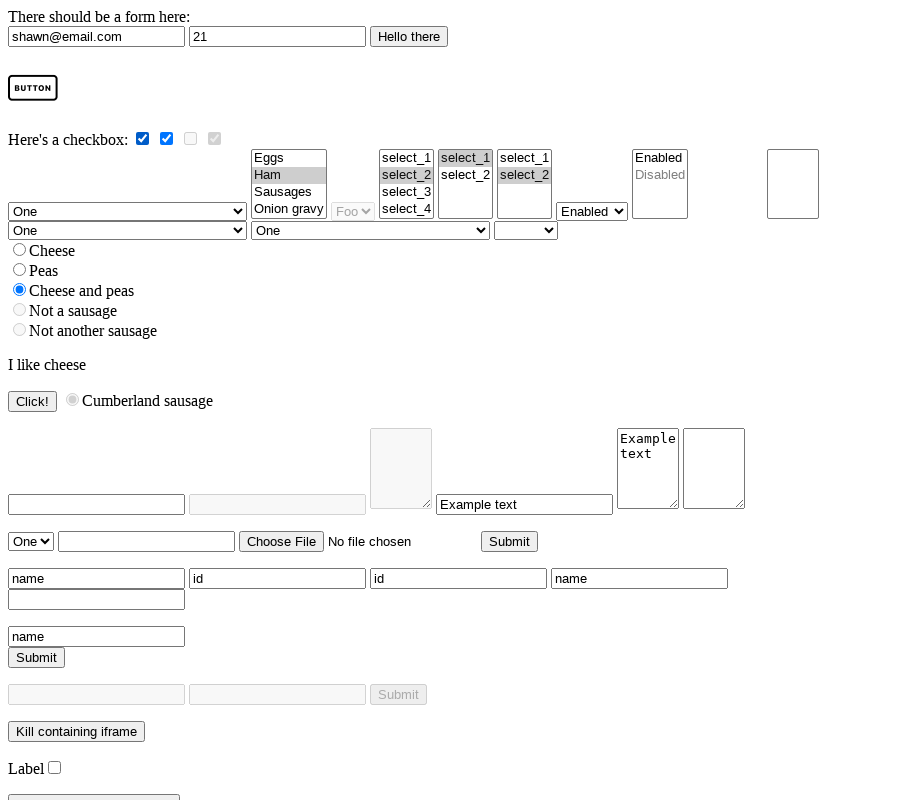

Clicked checkbox 2 to uncheck it at (166, 138) on #checkedchecky
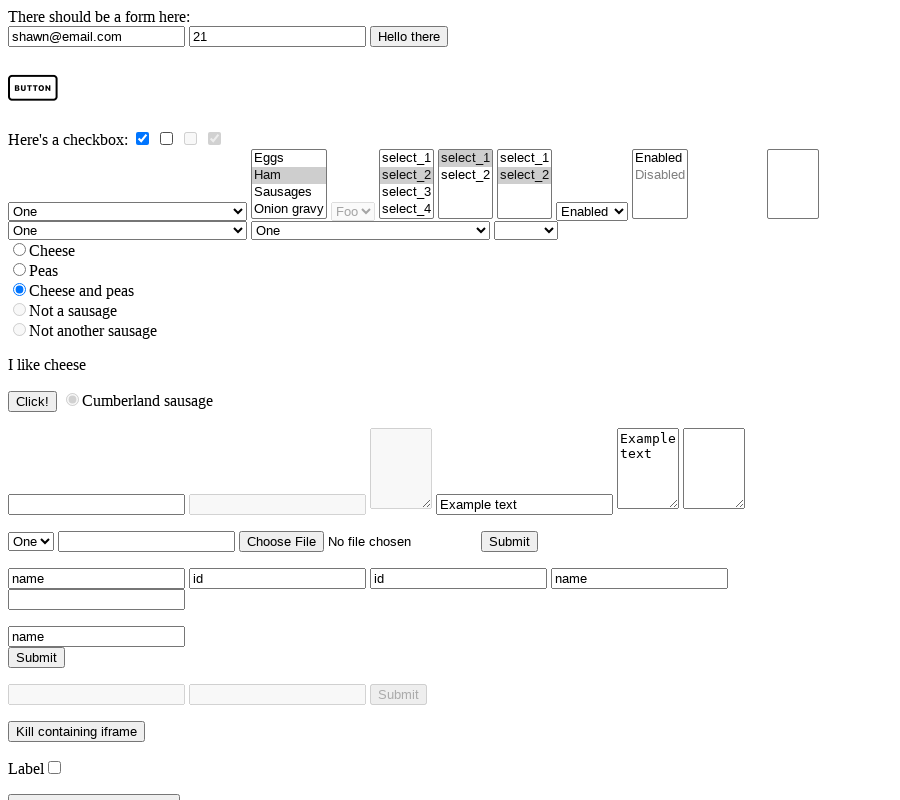

Located selectomatic single-select dropdown
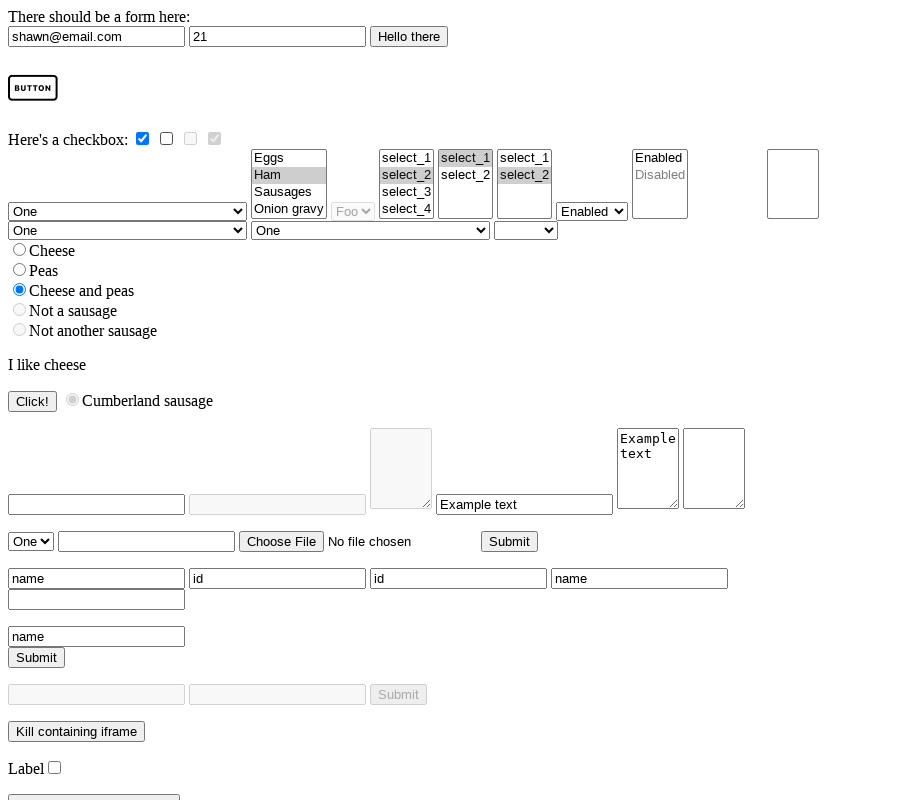

Selected option at index 2 from selectomatic dropdown on select[name='selectomatic']
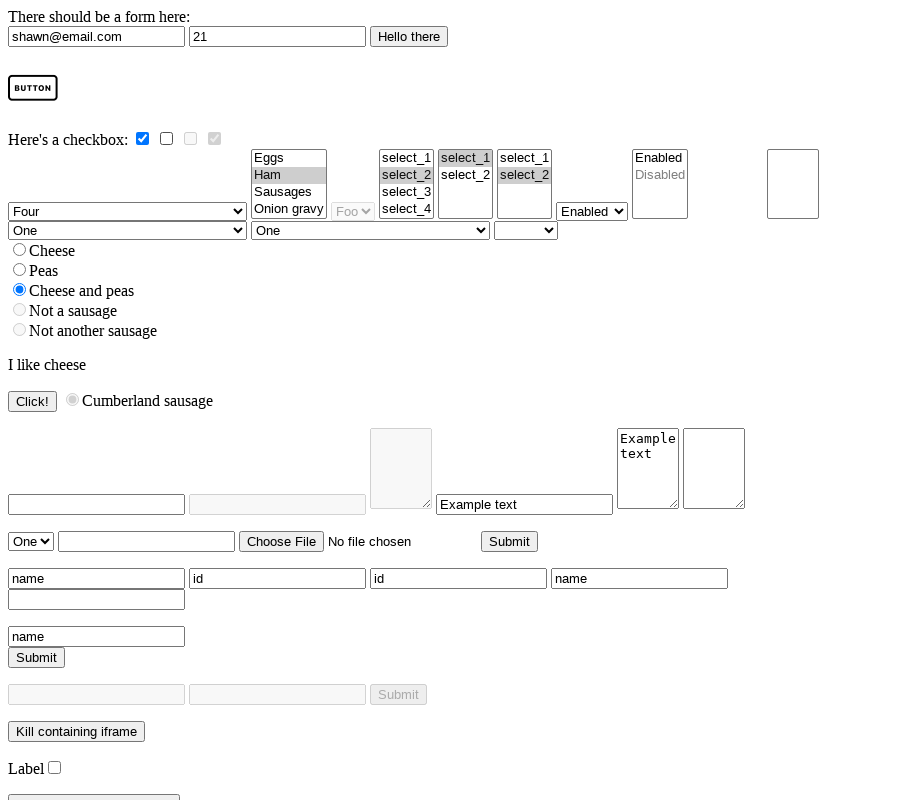

Selected option with value 'two' from selectomatic dropdown on select[name='selectomatic']
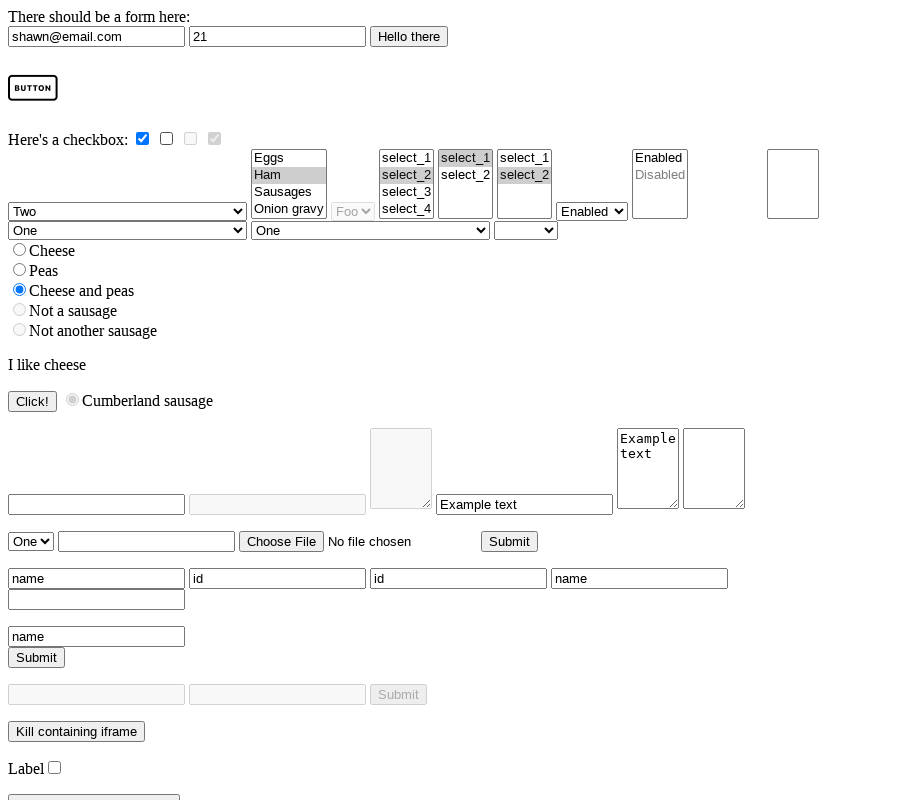

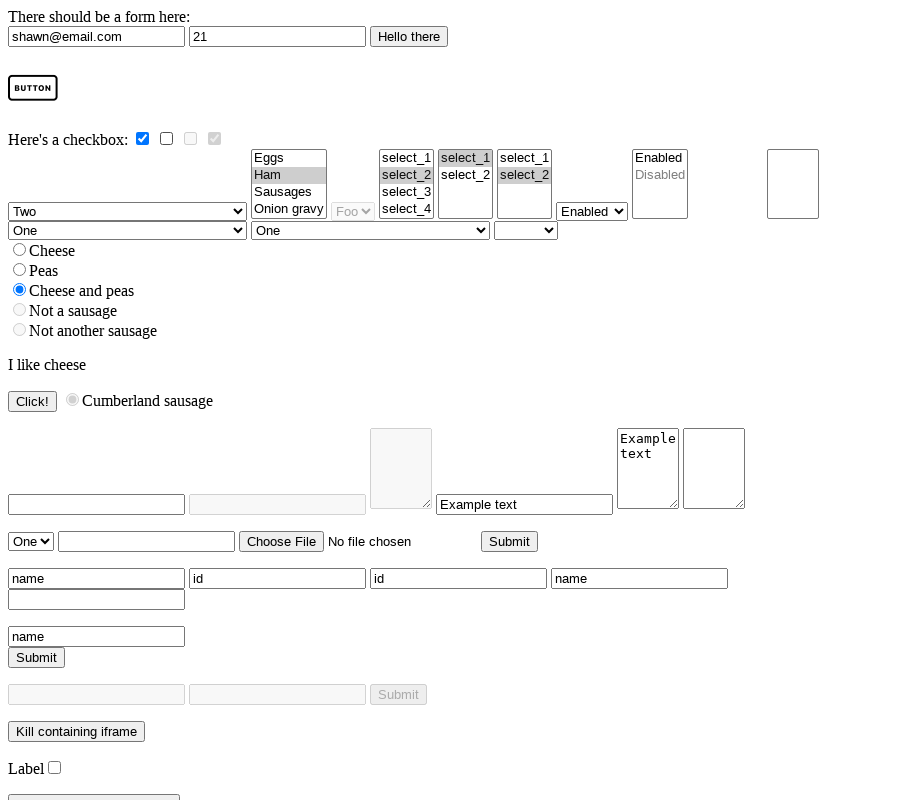